Tests dynamic properties page by clicking on the color change button and observing the DOM changes.

Starting URL: https://demoqa.com/dynamic-properties

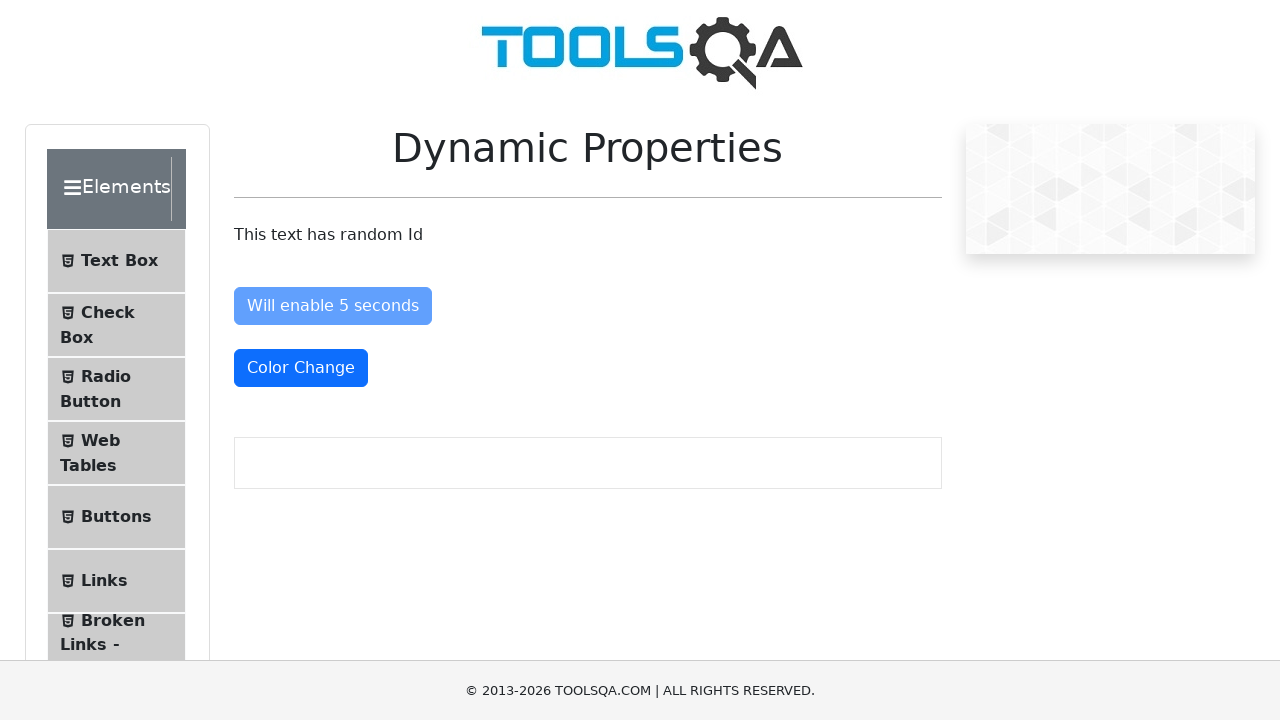

Clicked the color change button at (301, 368) on #colorChange
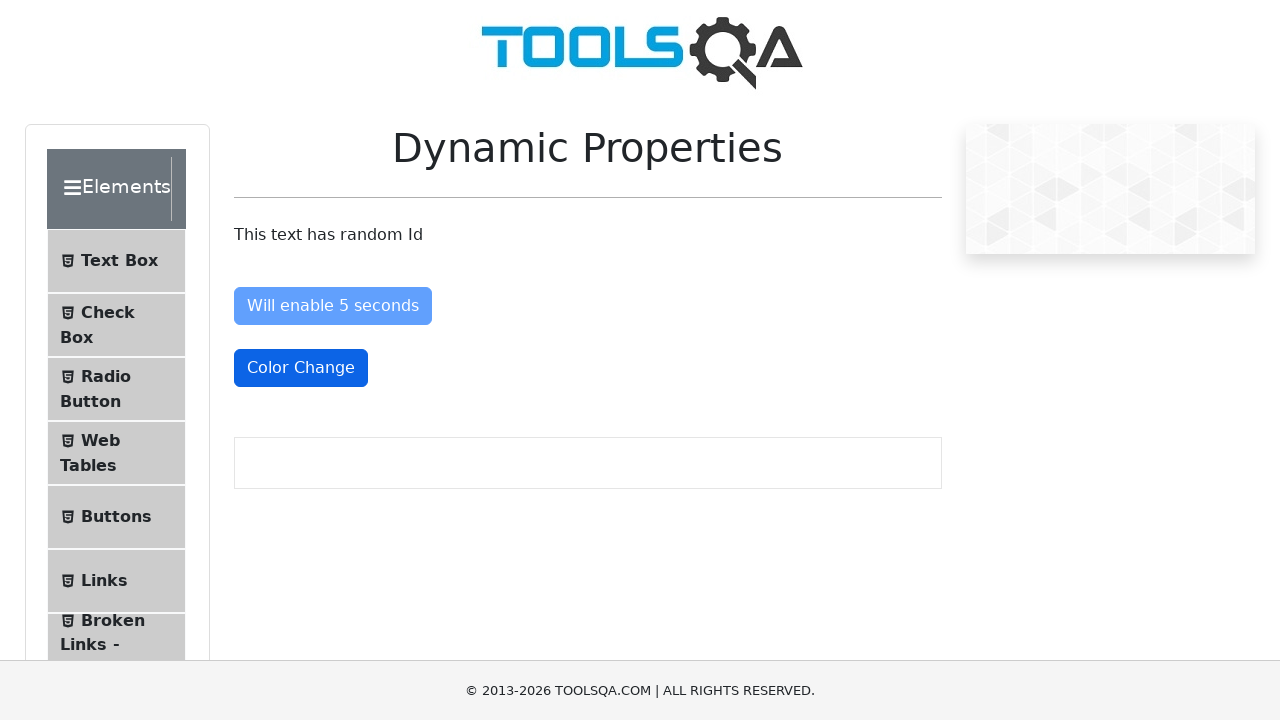

Waited 2 seconds for color change effect to complete
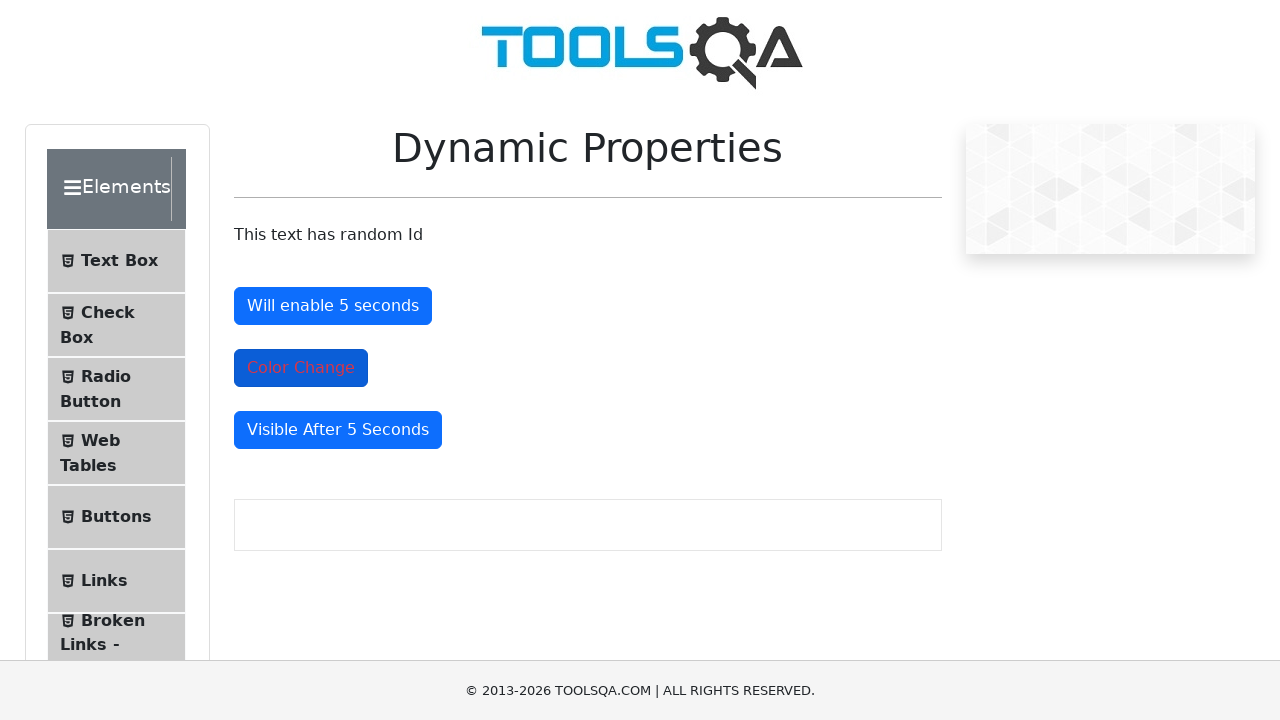

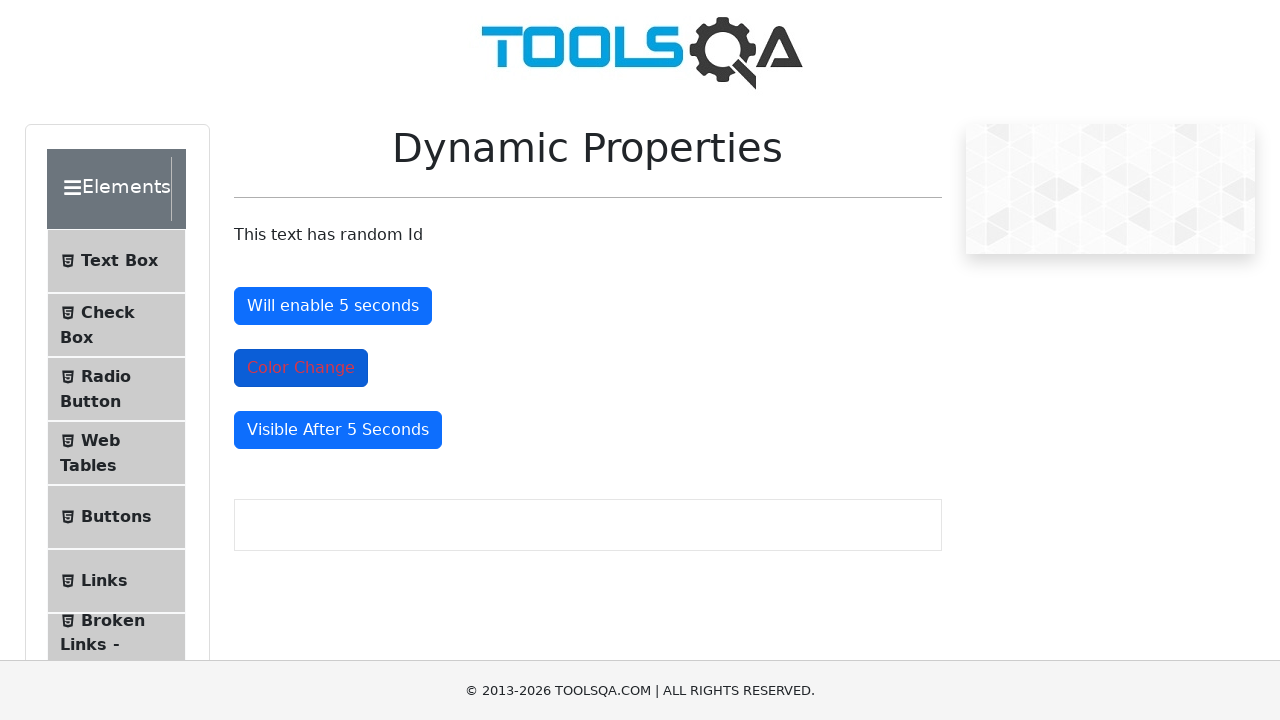